Tests that edits are saved when the input field loses focus (blur event)

Starting URL: https://demo.playwright.dev/todomvc

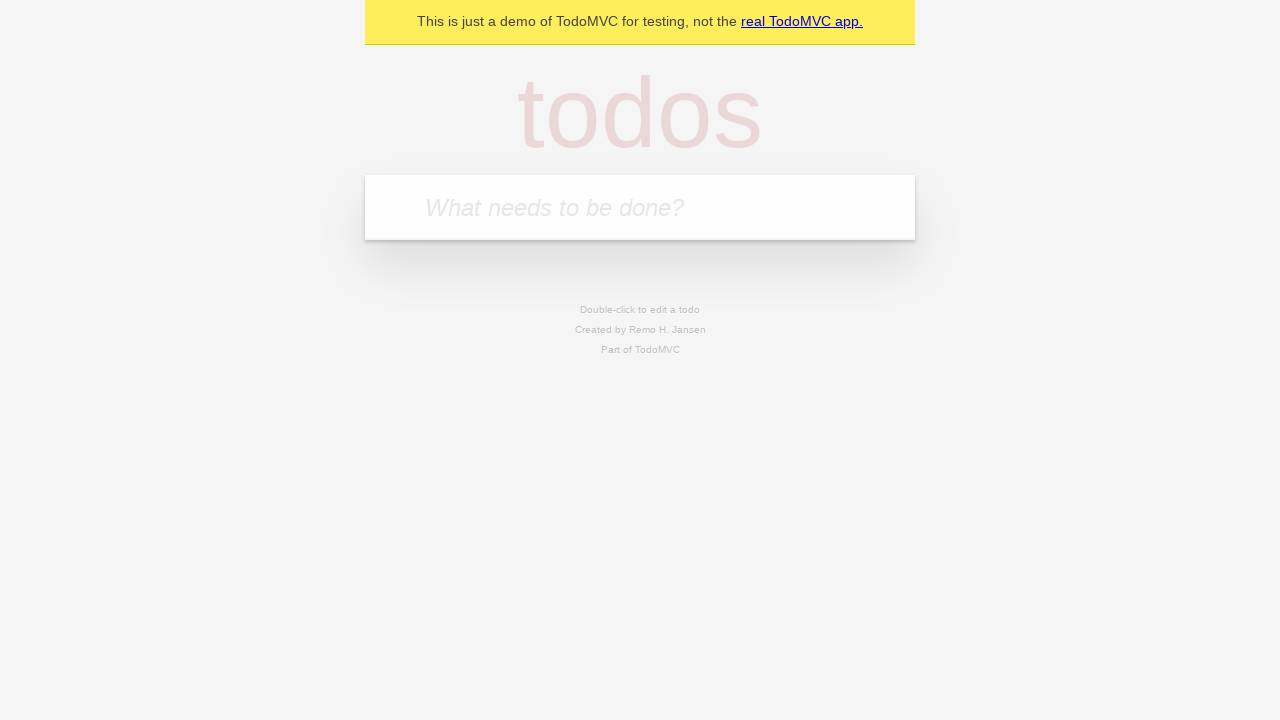

Filled input field with first todo 'buy some cheese' on internal:attr=[placeholder="What needs to be done?"i]
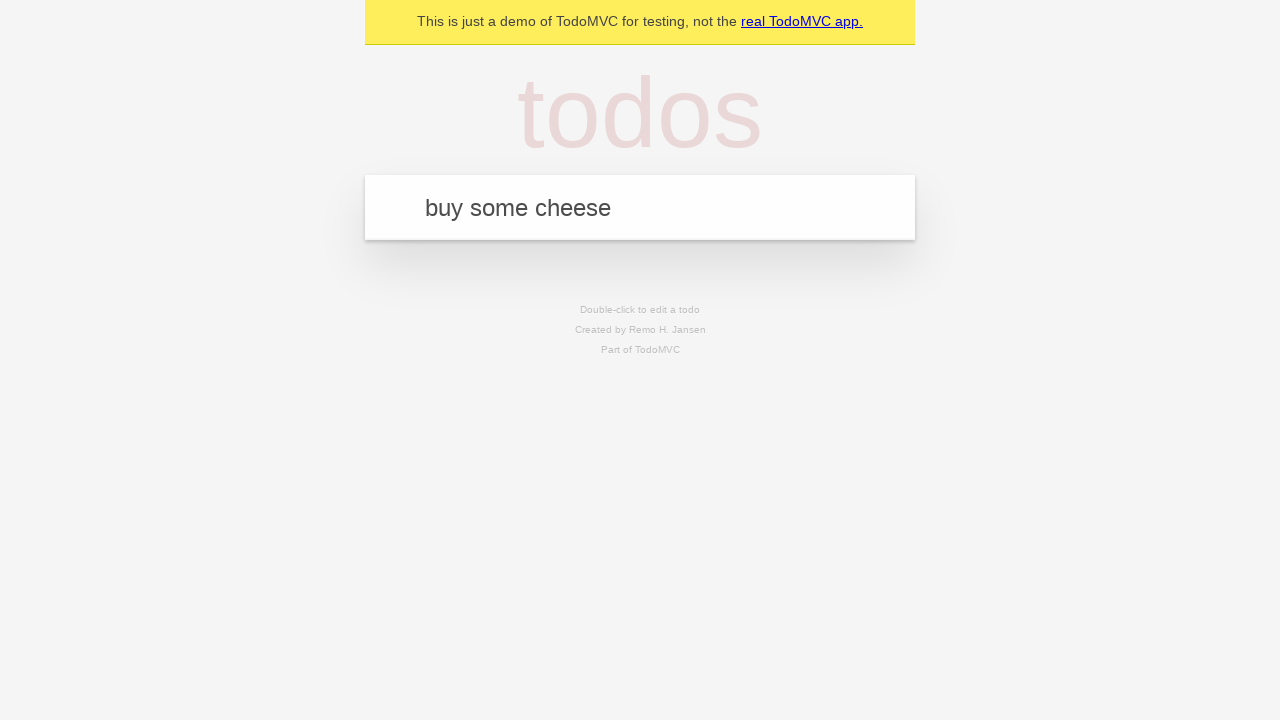

Pressed Enter to create first todo on internal:attr=[placeholder="What needs to be done?"i]
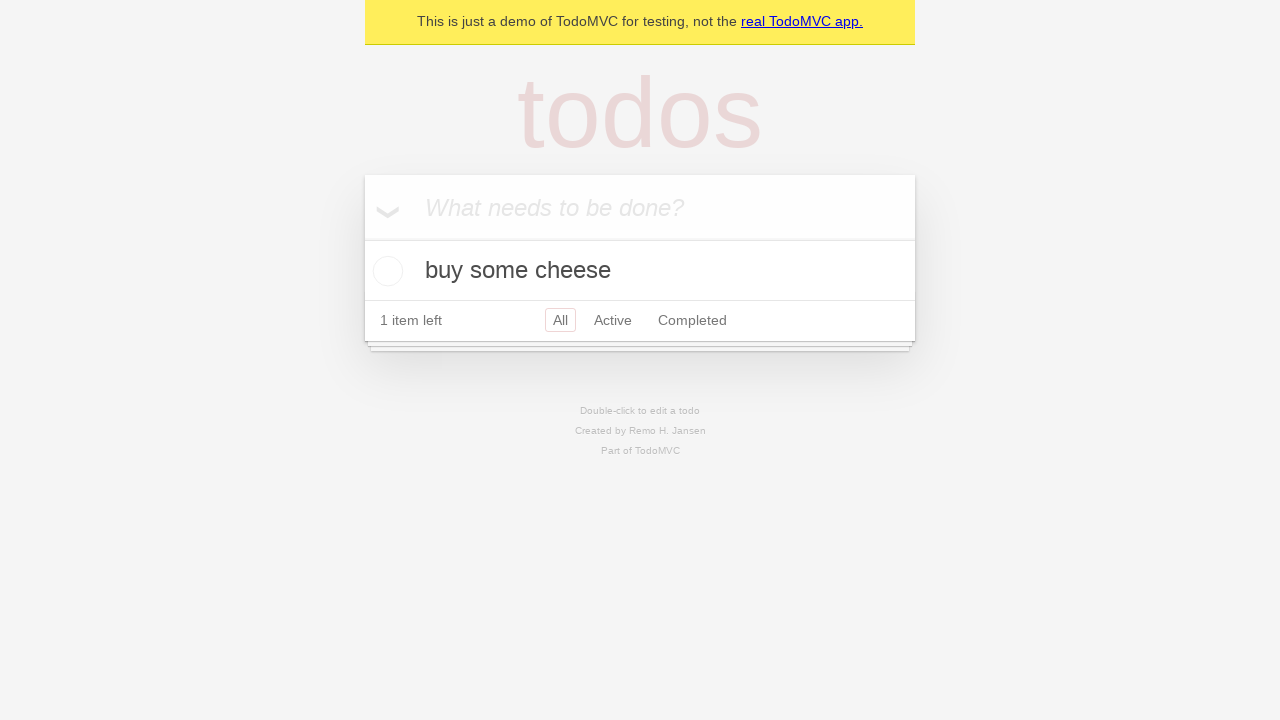

Filled input field with second todo 'feed the cat' on internal:attr=[placeholder="What needs to be done?"i]
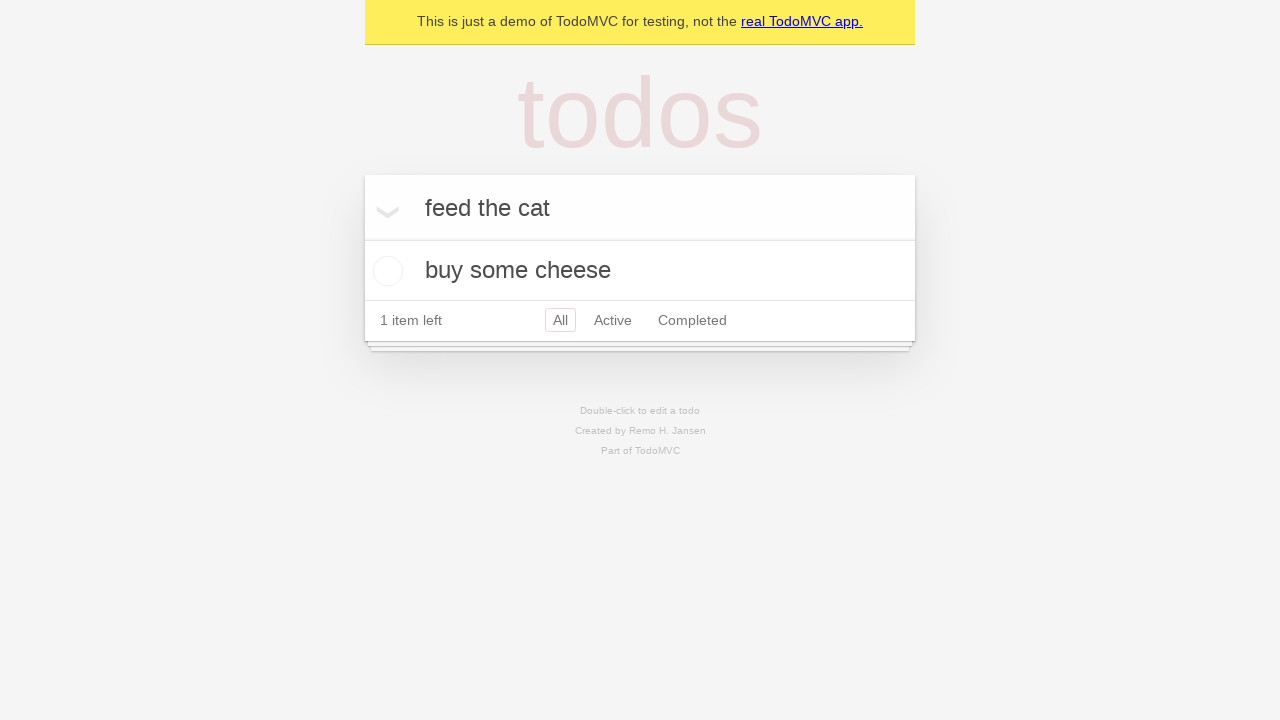

Pressed Enter to create second todo on internal:attr=[placeholder="What needs to be done?"i]
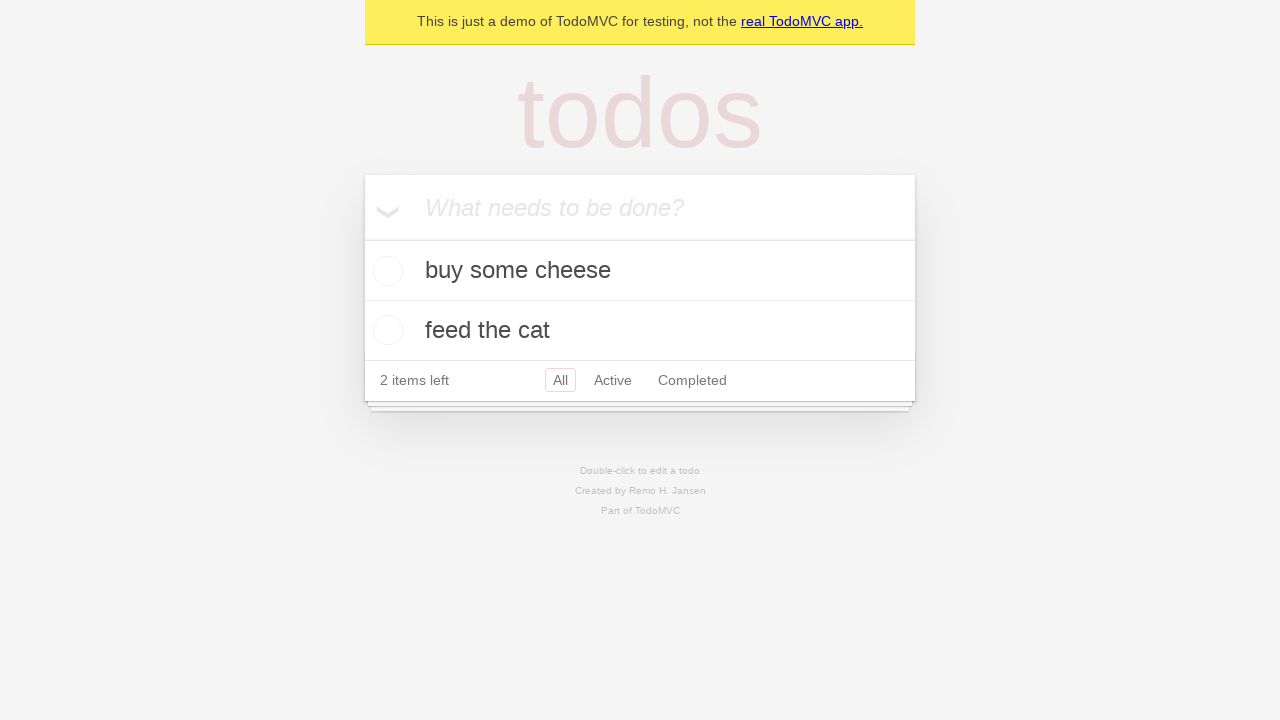

Filled input field with third todo 'book a doctors appointment' on internal:attr=[placeholder="What needs to be done?"i]
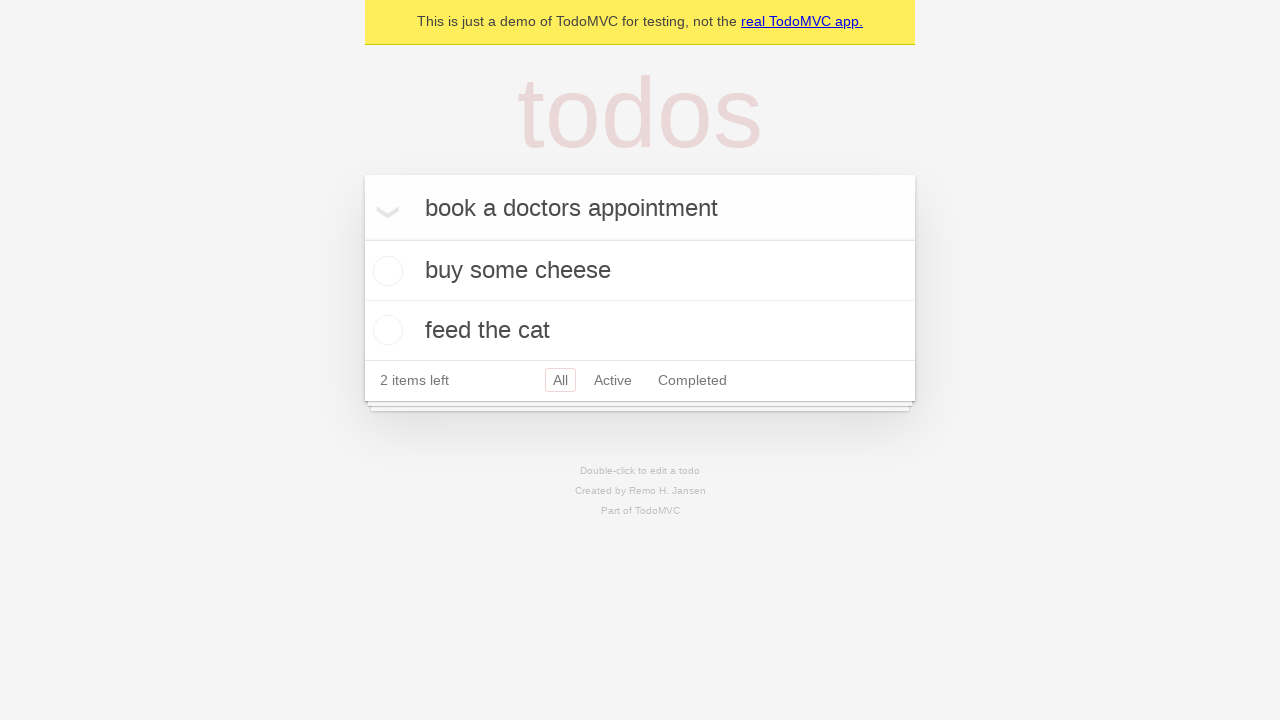

Pressed Enter to create third todo on internal:attr=[placeholder="What needs to be done?"i]
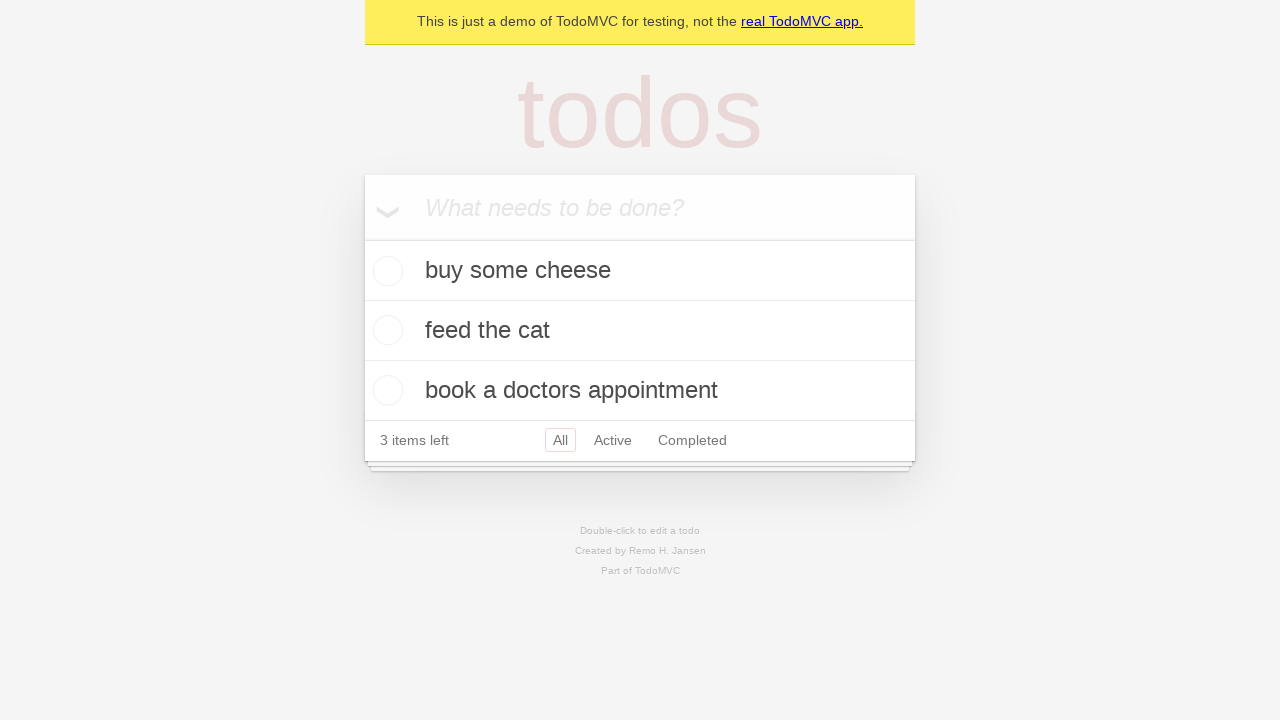

Double-clicked second todo to enter edit mode at (640, 331) on internal:testid=[data-testid="todo-item"s] >> nth=1
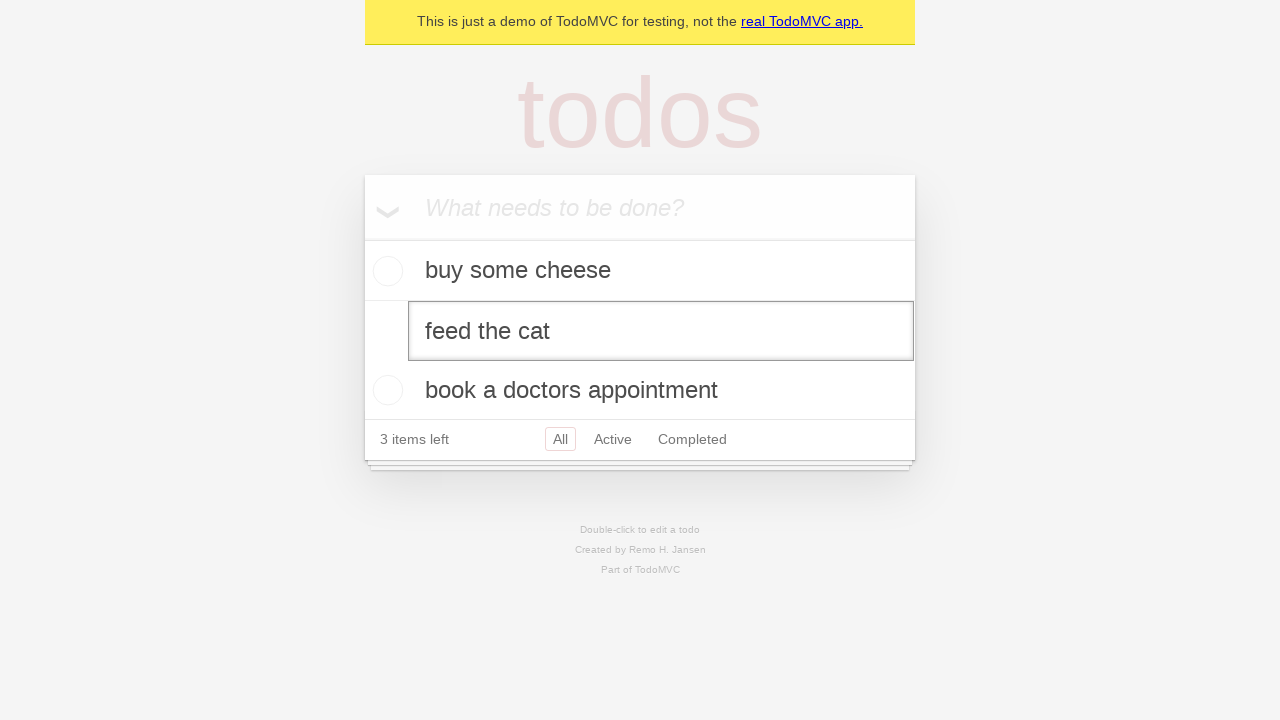

Filled edit textbox with new text 'buy some sausages' on internal:testid=[data-testid="todo-item"s] >> nth=1 >> internal:role=textbox[nam
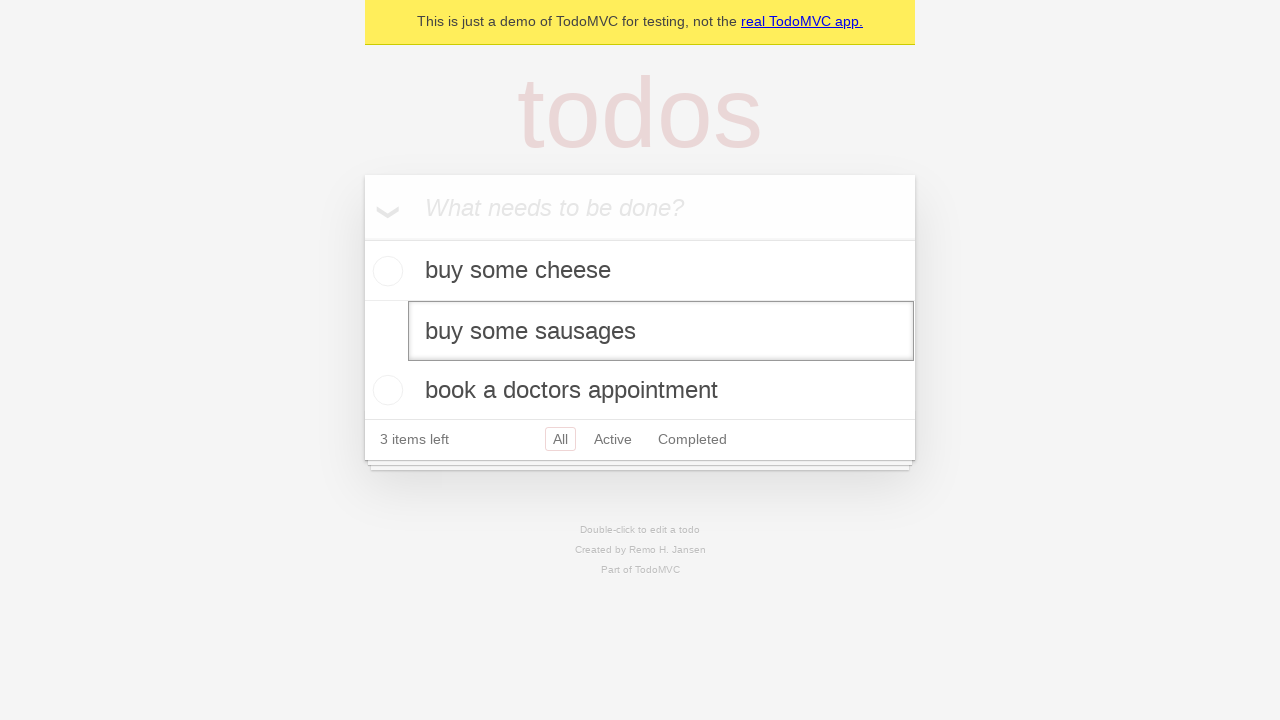

Dispatched blur event to save the edited todo
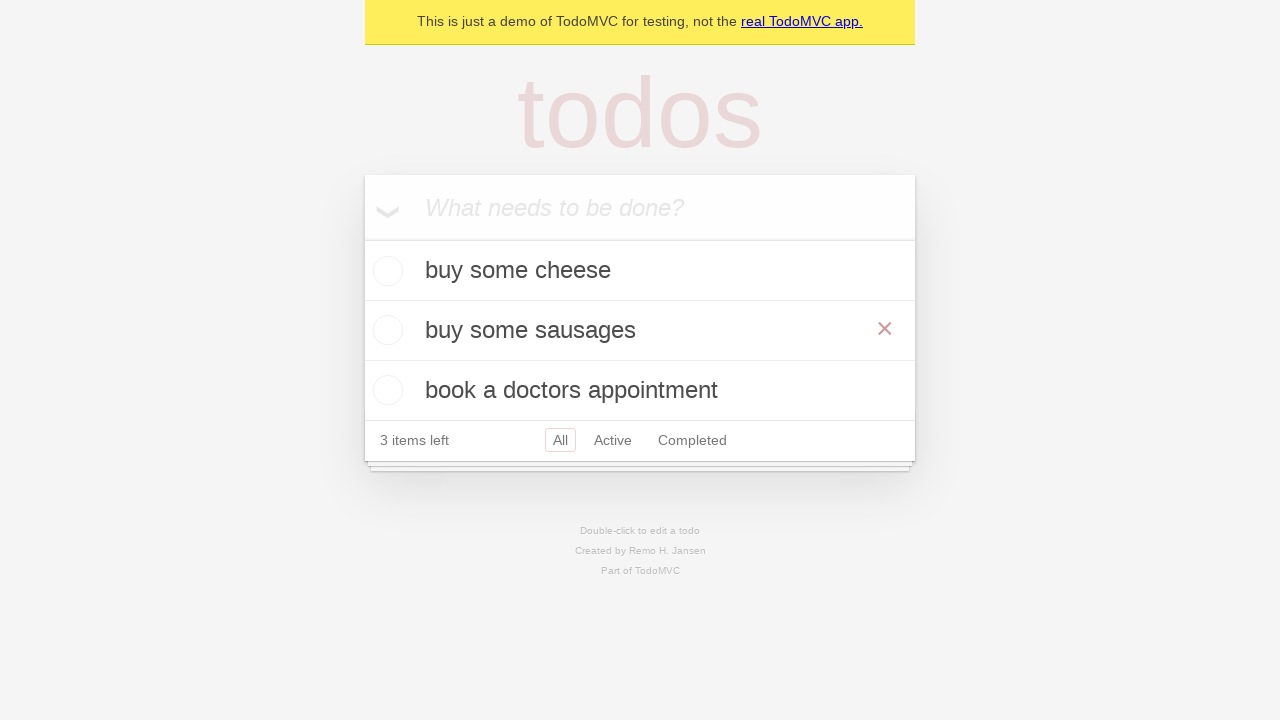

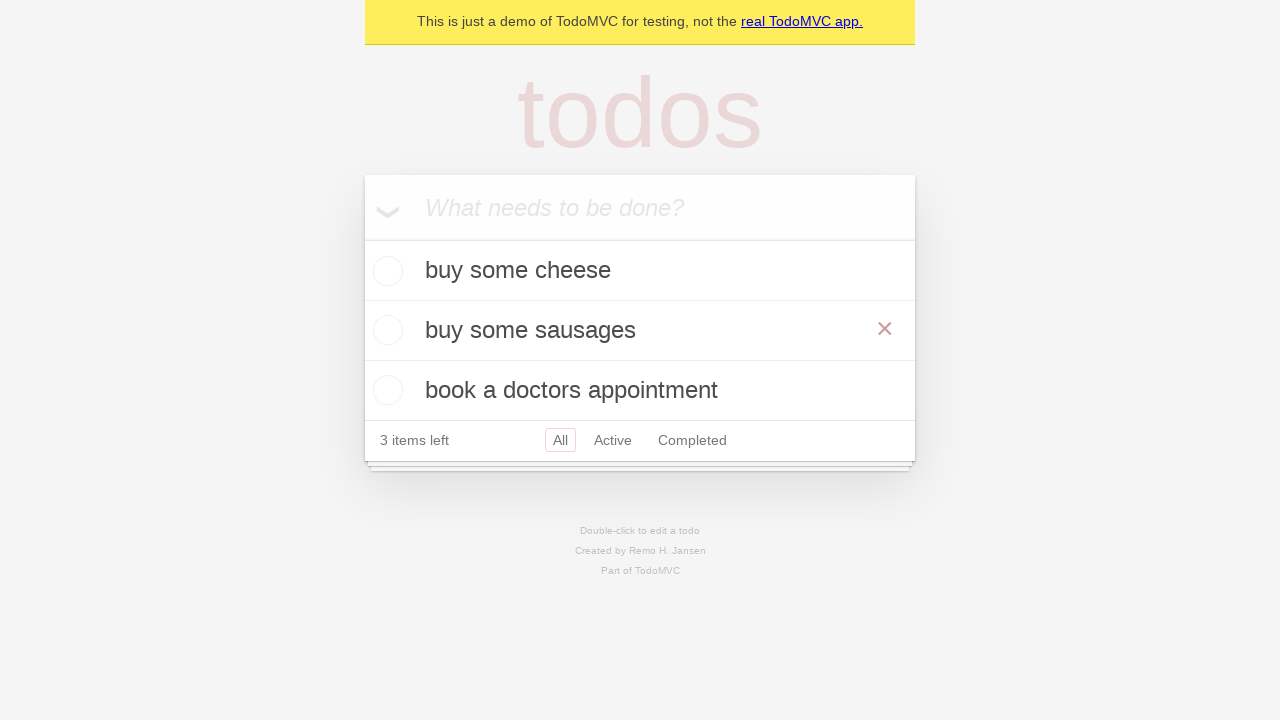